Tests the GPS coordinates lookup functionality by entering an address (street, province, municipality) into the search form and clicking the button to obtain coordinates.

Starting URL: https://www.coordenadas-gps.com/

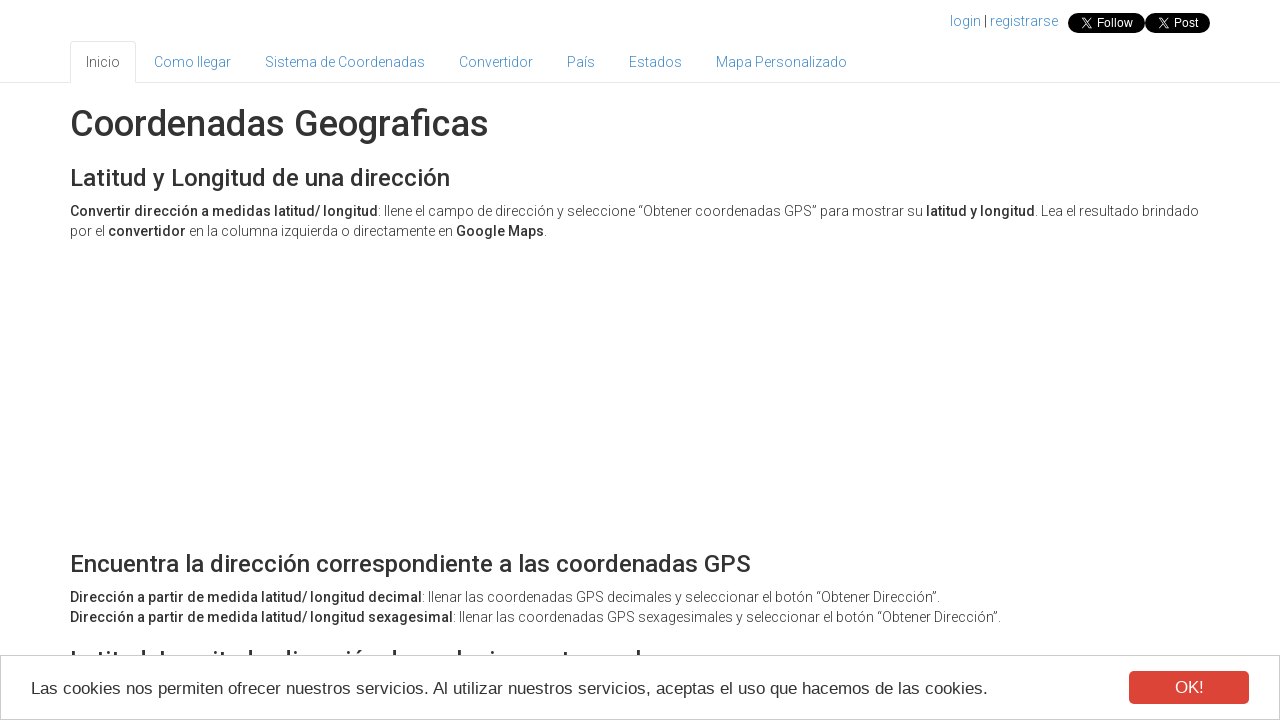

Filled address field with 'CALLE MAYOR 15 Madrid Alcobendas' on #address
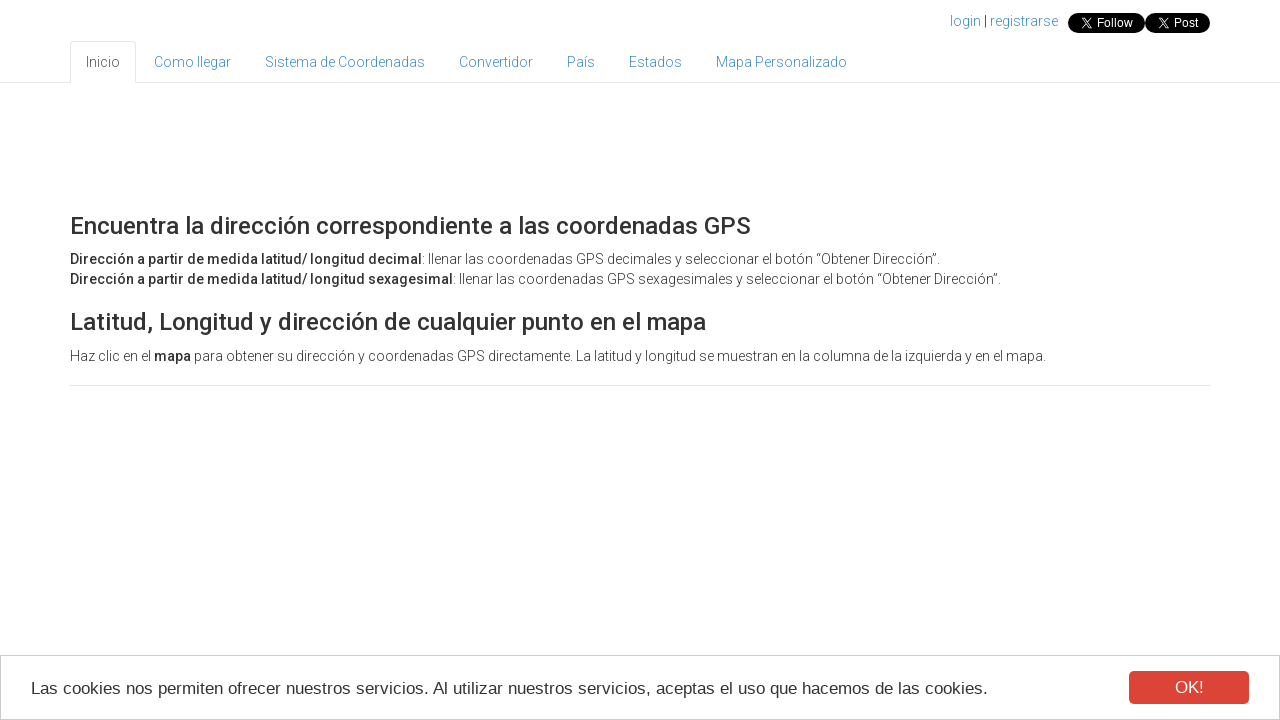

Clicked button to obtain GPS coordinates at (266, 361) on xpath=//*[@id="wrap"]/div[2]/div[3]/div[1]/form[1]/div[2]/div/button
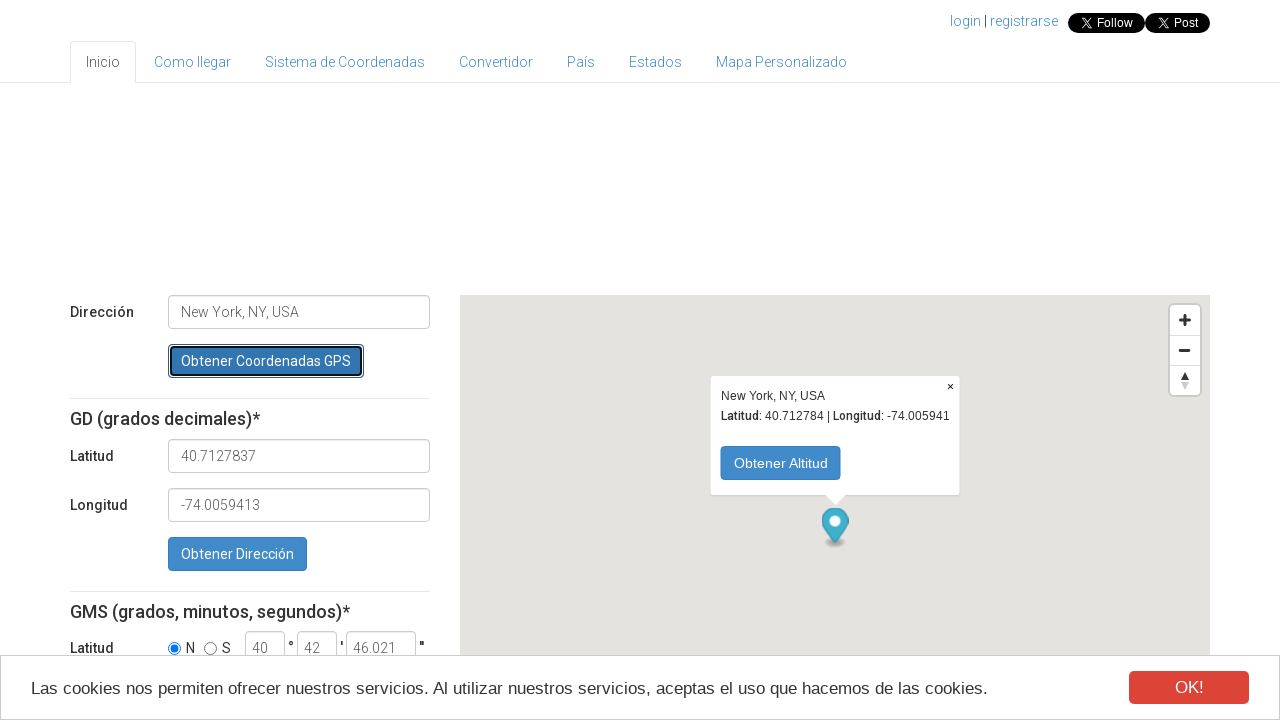

Waited for latitude field to be populated with coordinates
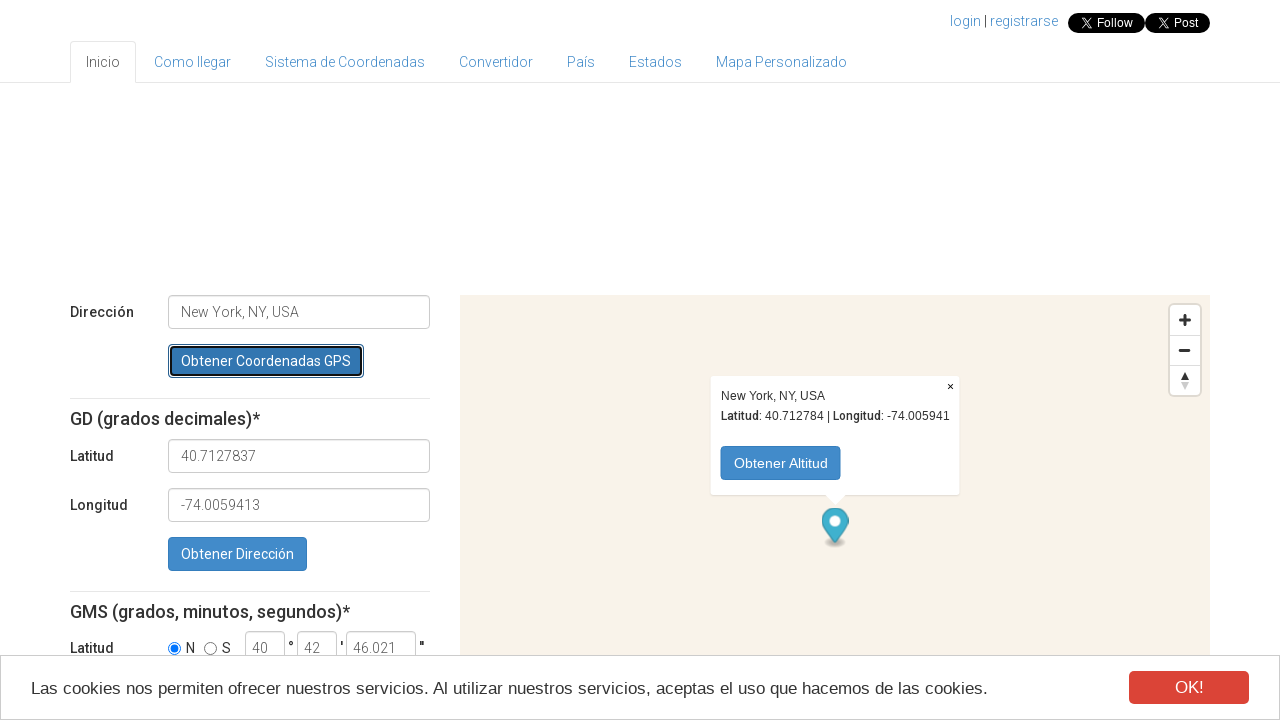

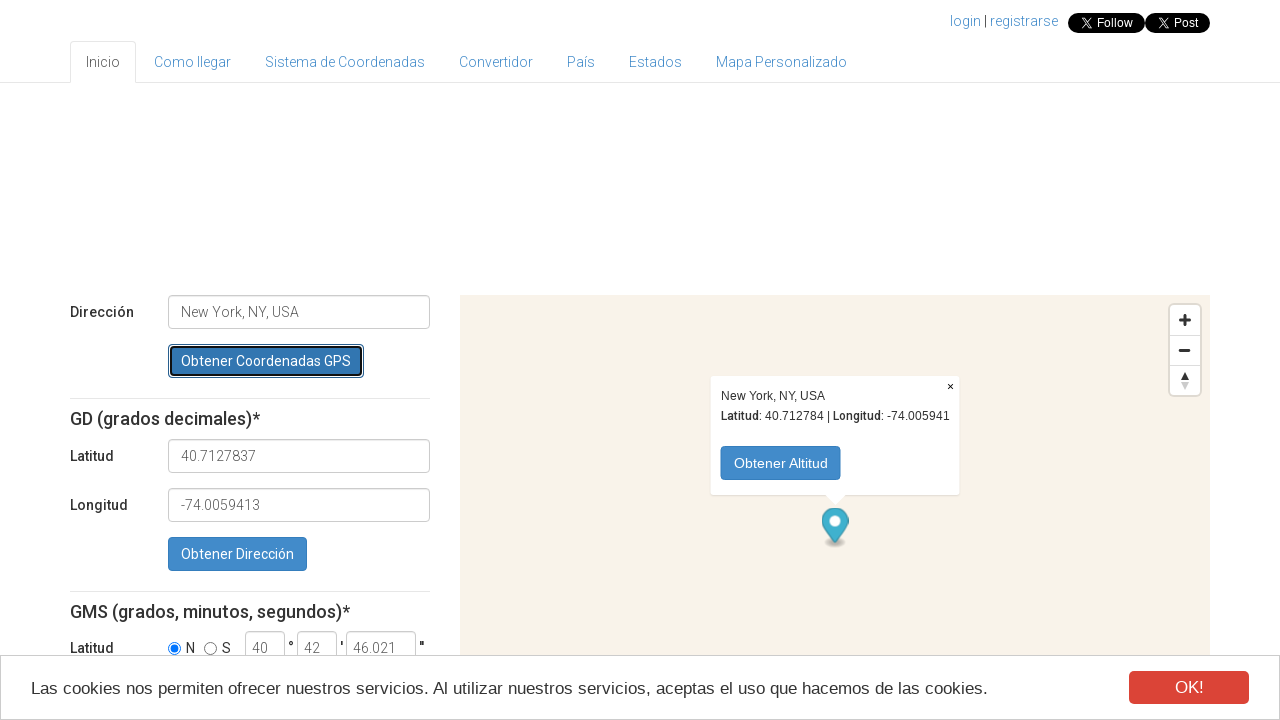